Navigates to WebdriverIO homepage and checks if elements are visible in the viewport

Starting URL: https://webdriver.io

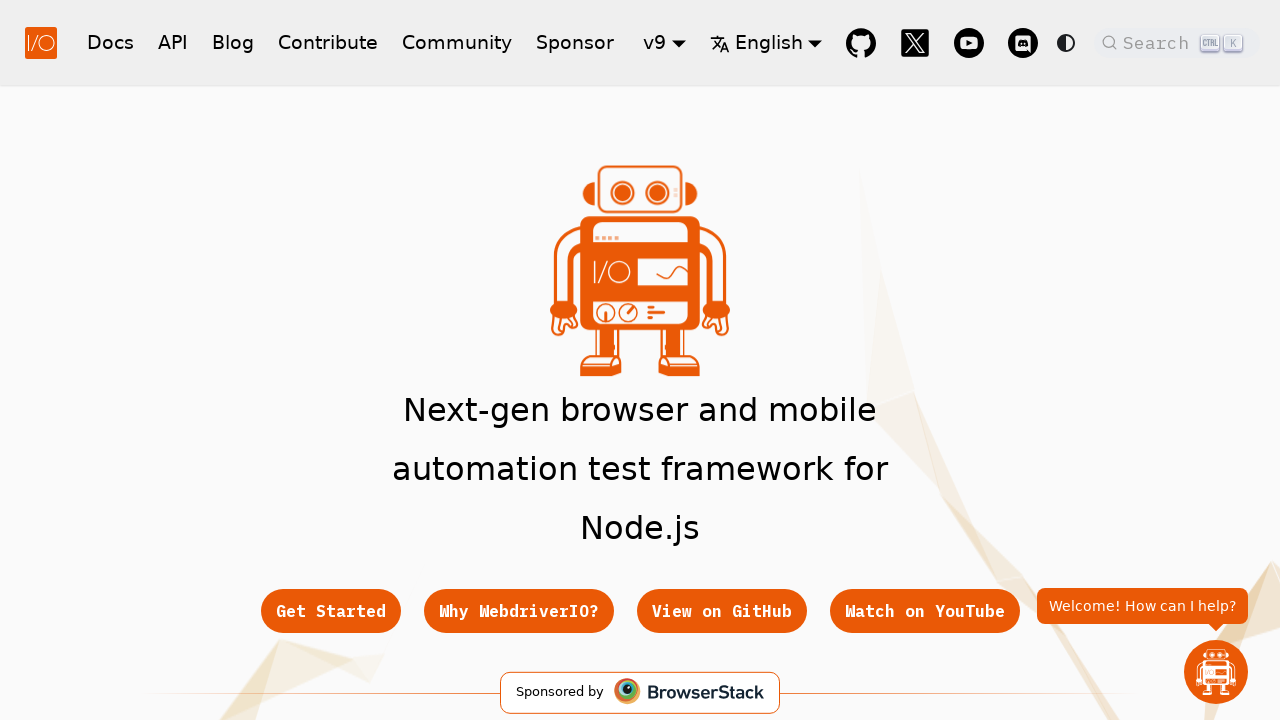

Waited for Get Started button to be visible in viewport
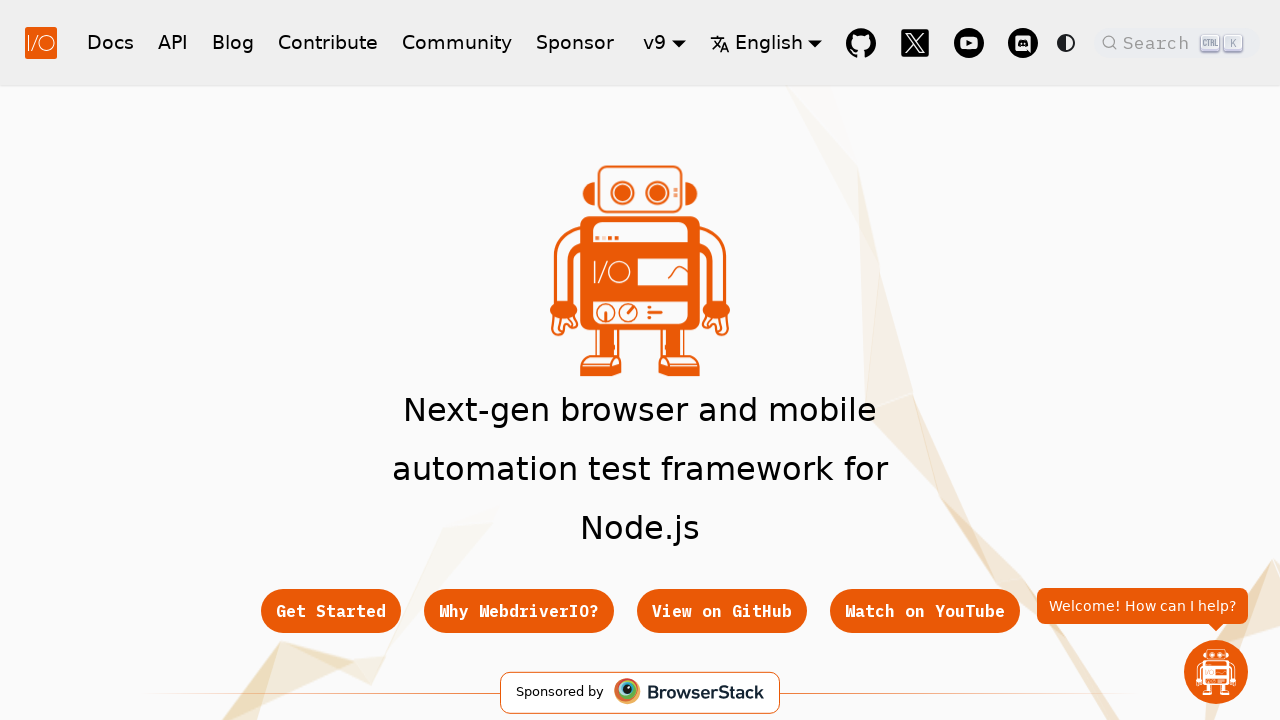

Waited for Get Started footer link element to exist
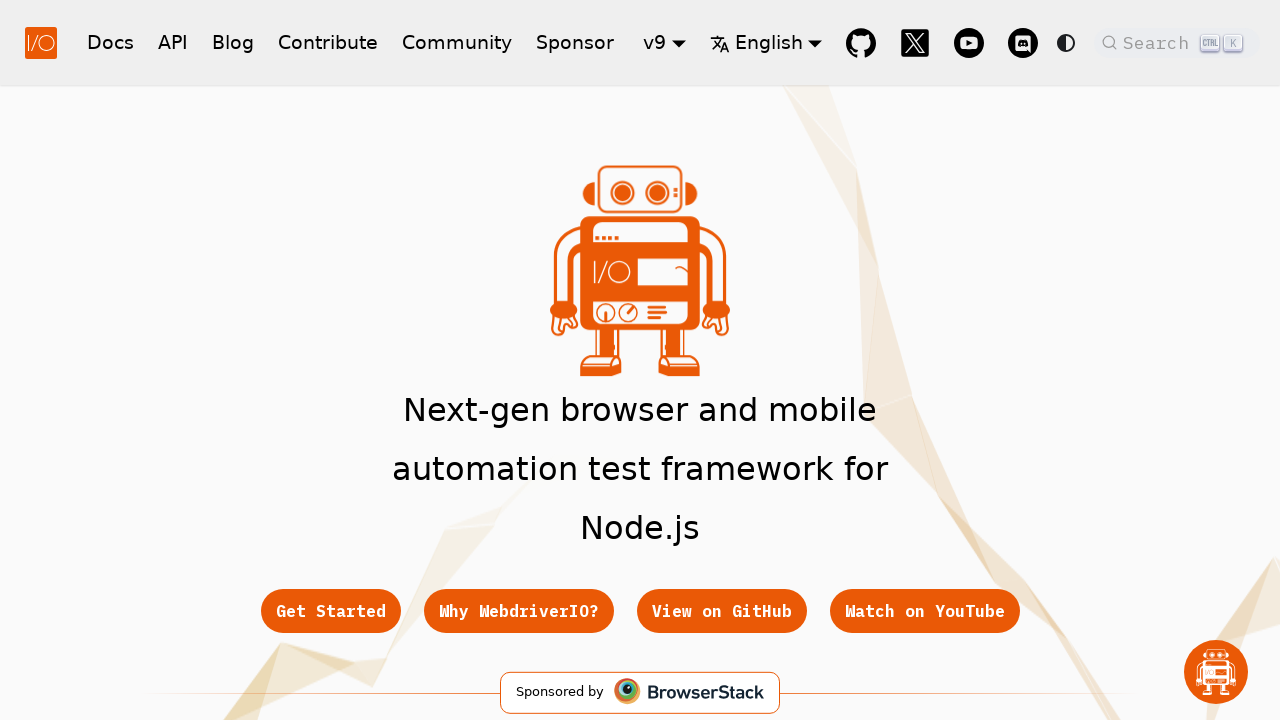

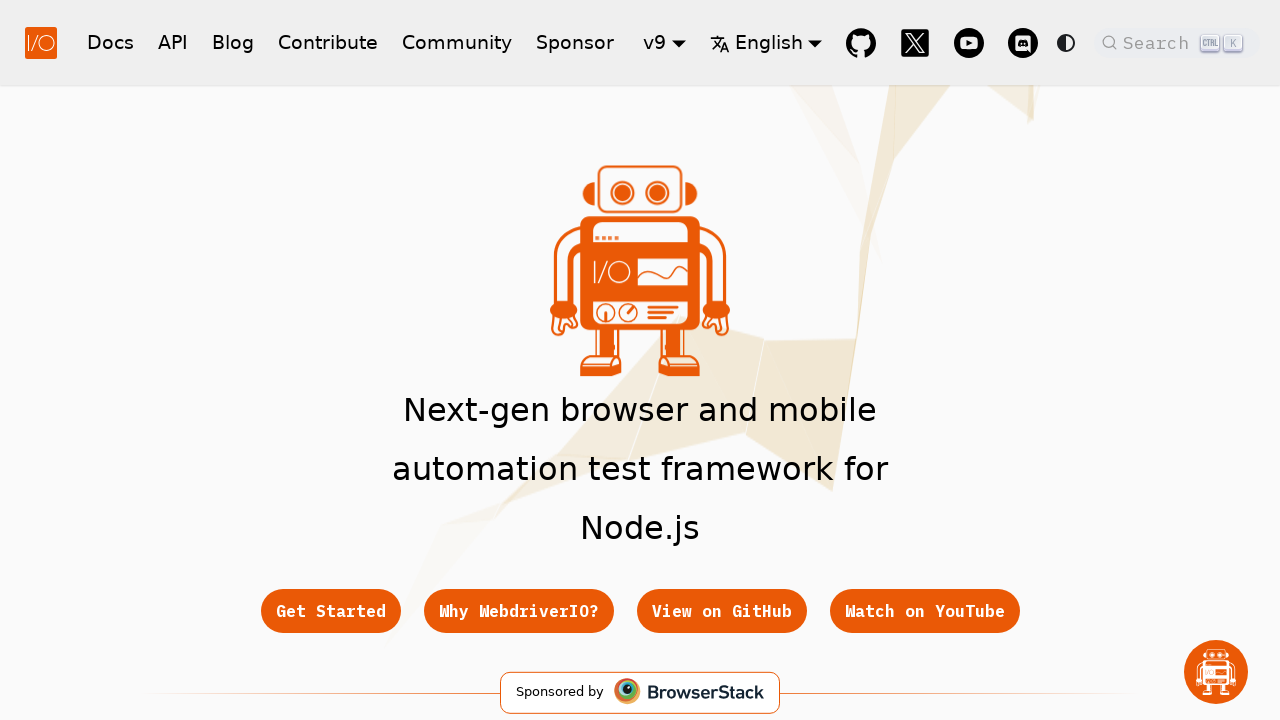